Tests keyboard events on a text box form by filling in personal information fields, then using keyboard shortcuts (Ctrl+A, Ctrl+C, Tab, Ctrl+V) to copy the current address and paste it into the permanent address field.

Starting URL: https://demoqa.com/text-box

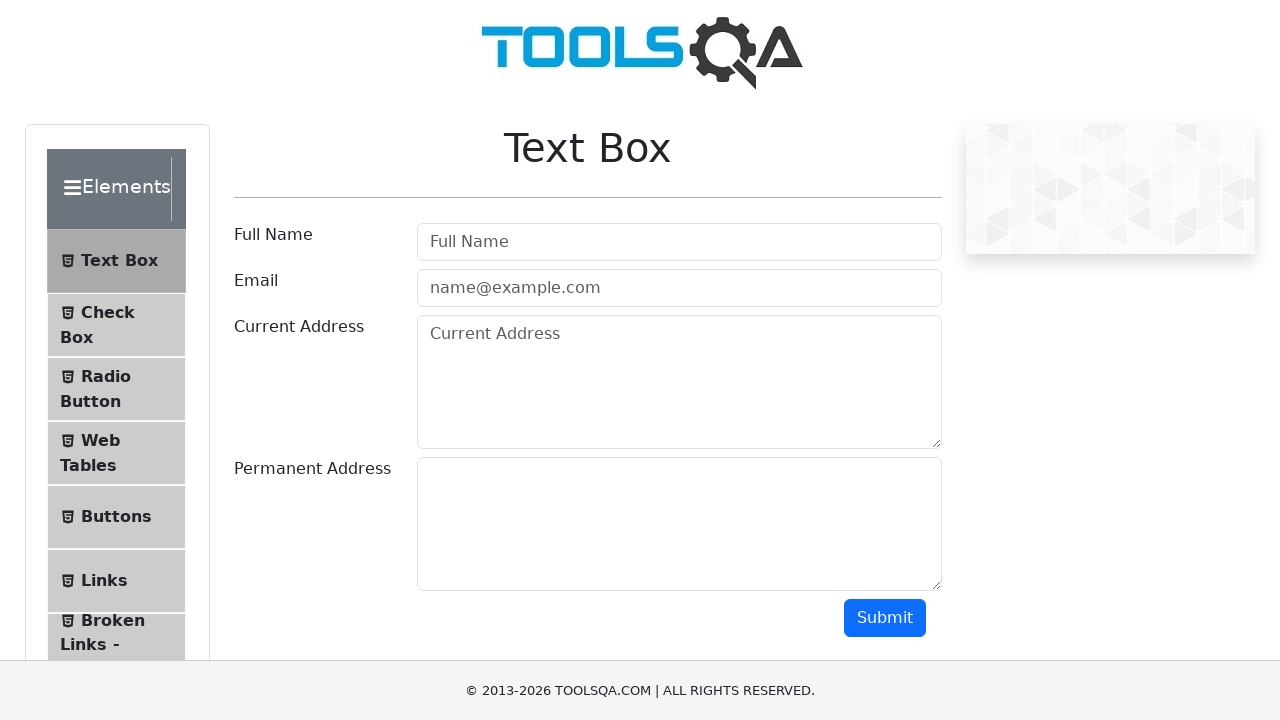

Filled full name field with 'Mr.Peter Haynes' on #userName
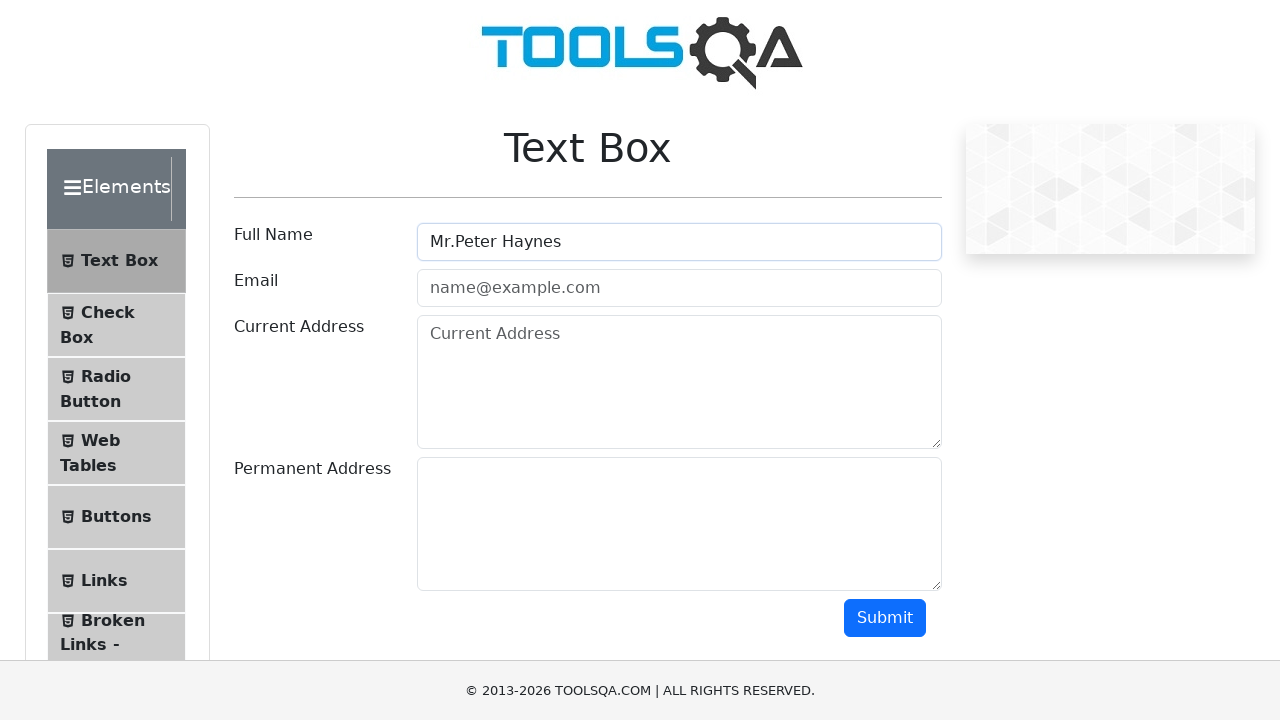

Filled email field with 'PeterHaynes@toolsqa.com' on #userEmail
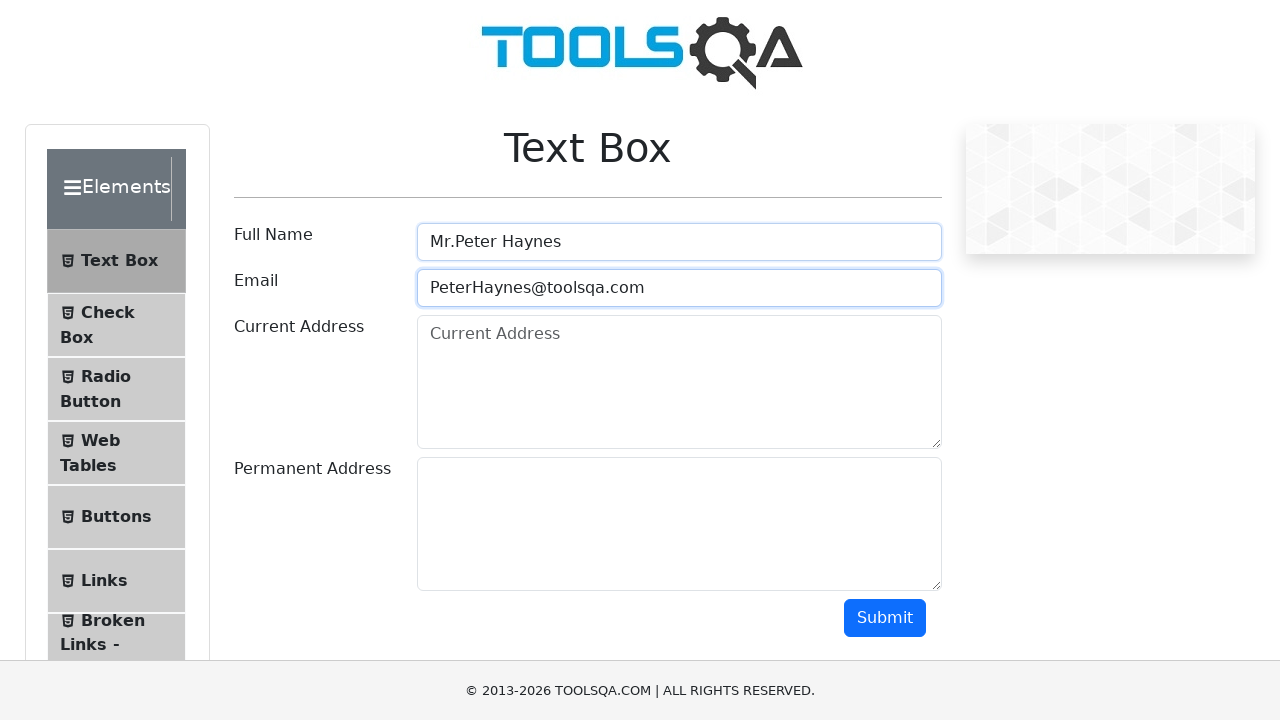

Filled current address field with '43 School Lane London EC71 9GO' on #currentAddress
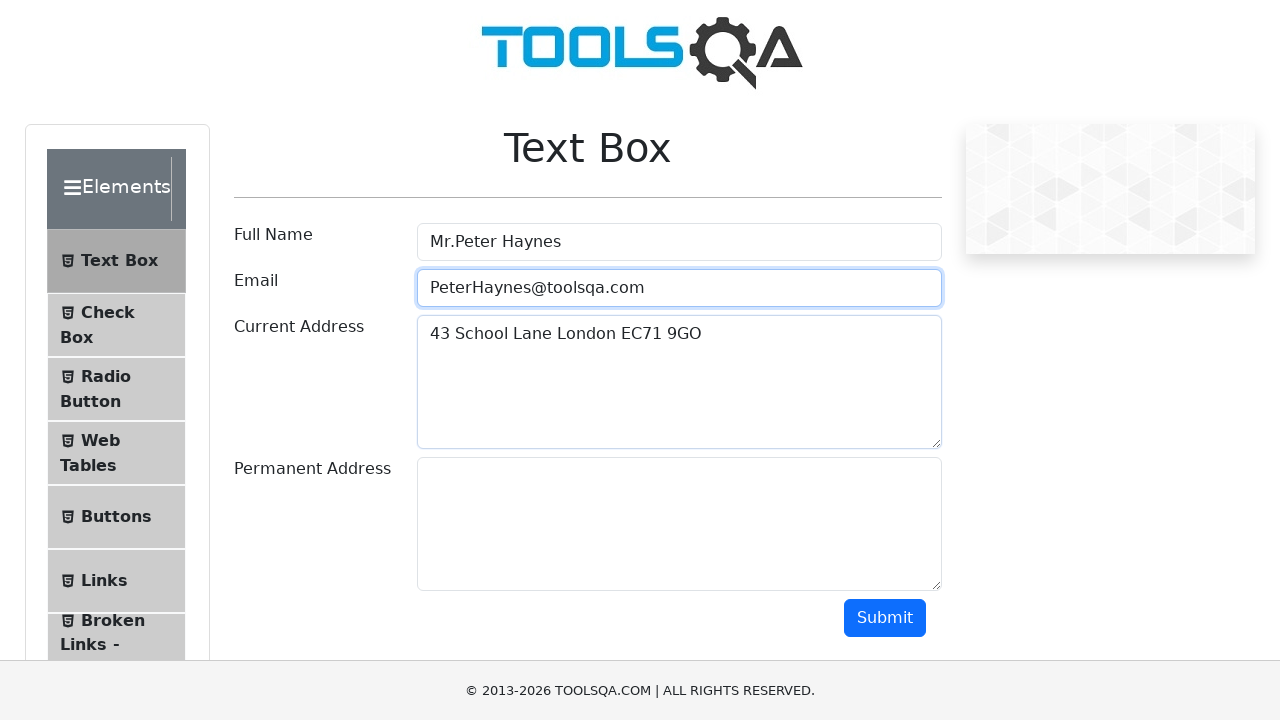

Clicked on current address field to ensure focus at (679, 382) on #currentAddress
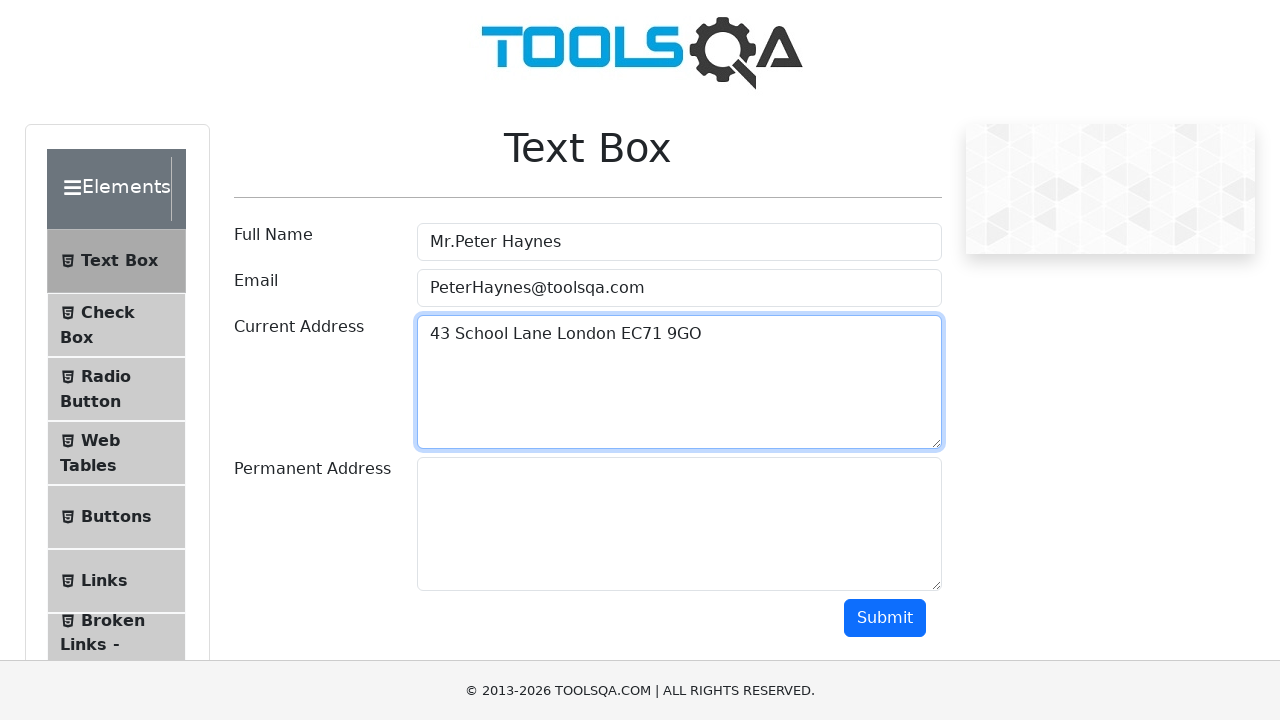

Pressed Ctrl+A to select all text in current address field
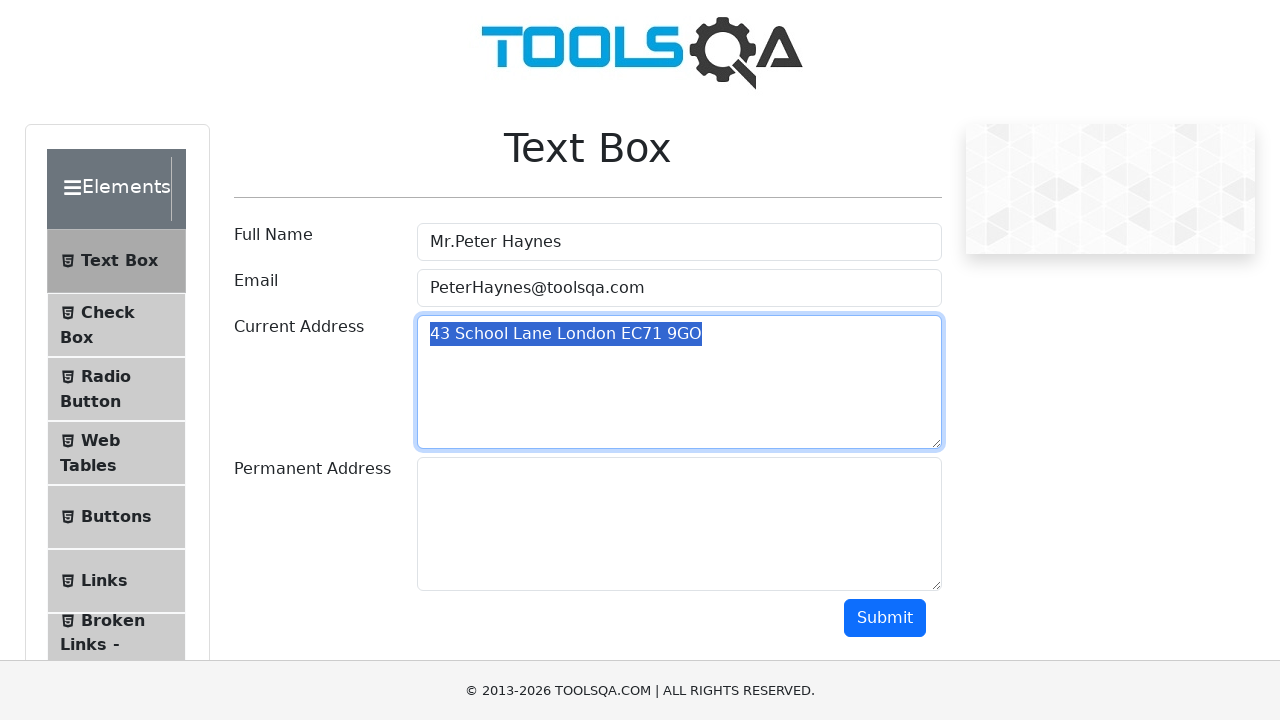

Pressed Ctrl+C to copy current address text
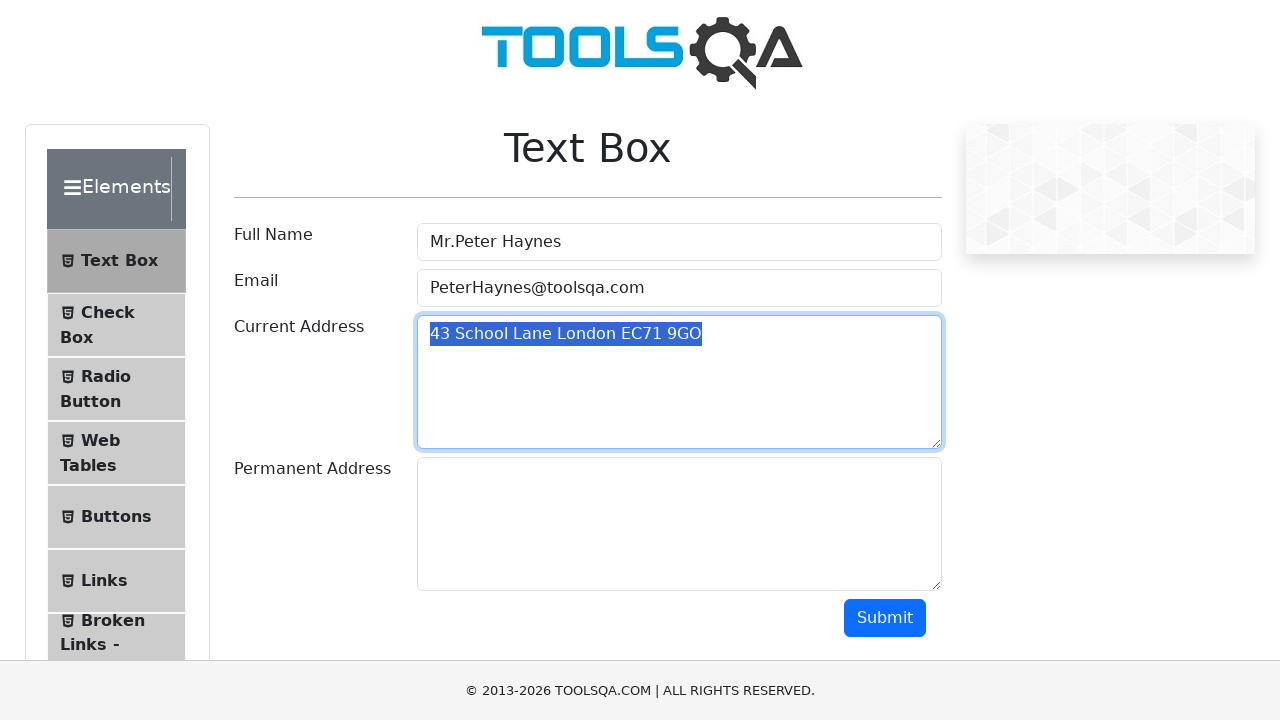

Pressed Tab to move focus to permanent address field
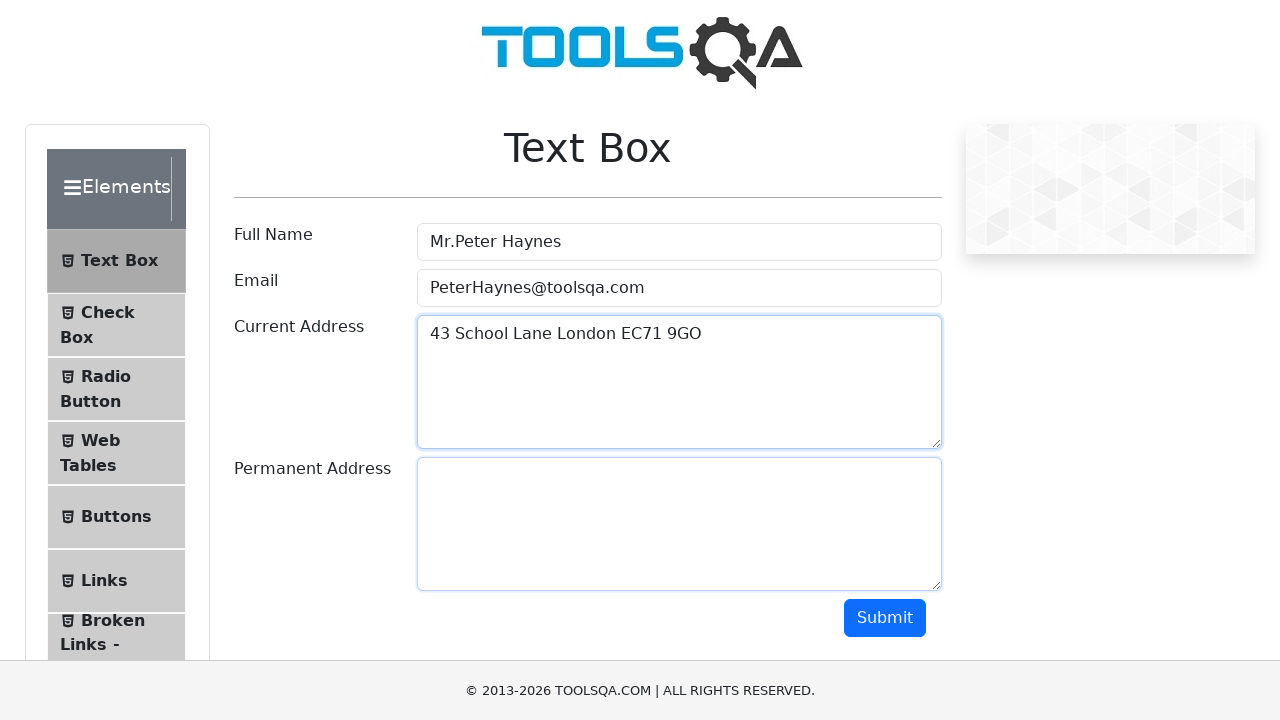

Pressed Ctrl+V to paste address into permanent address field
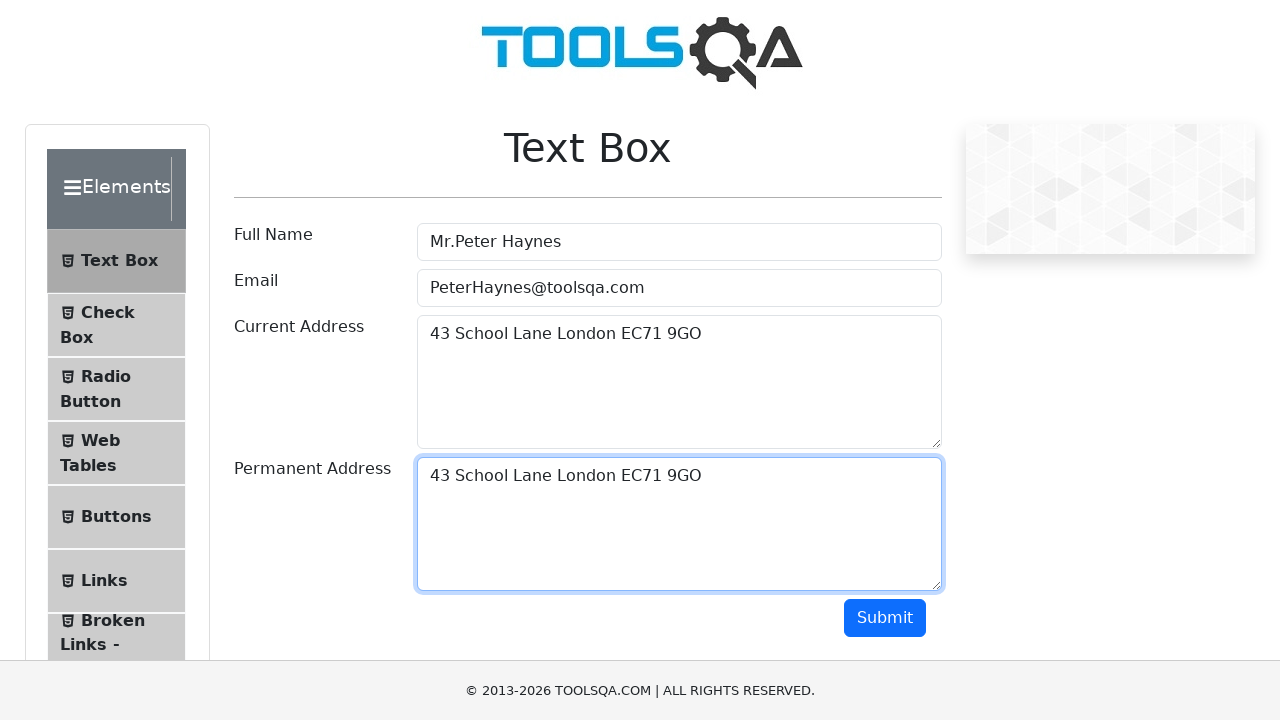

Retrieved current address value for verification
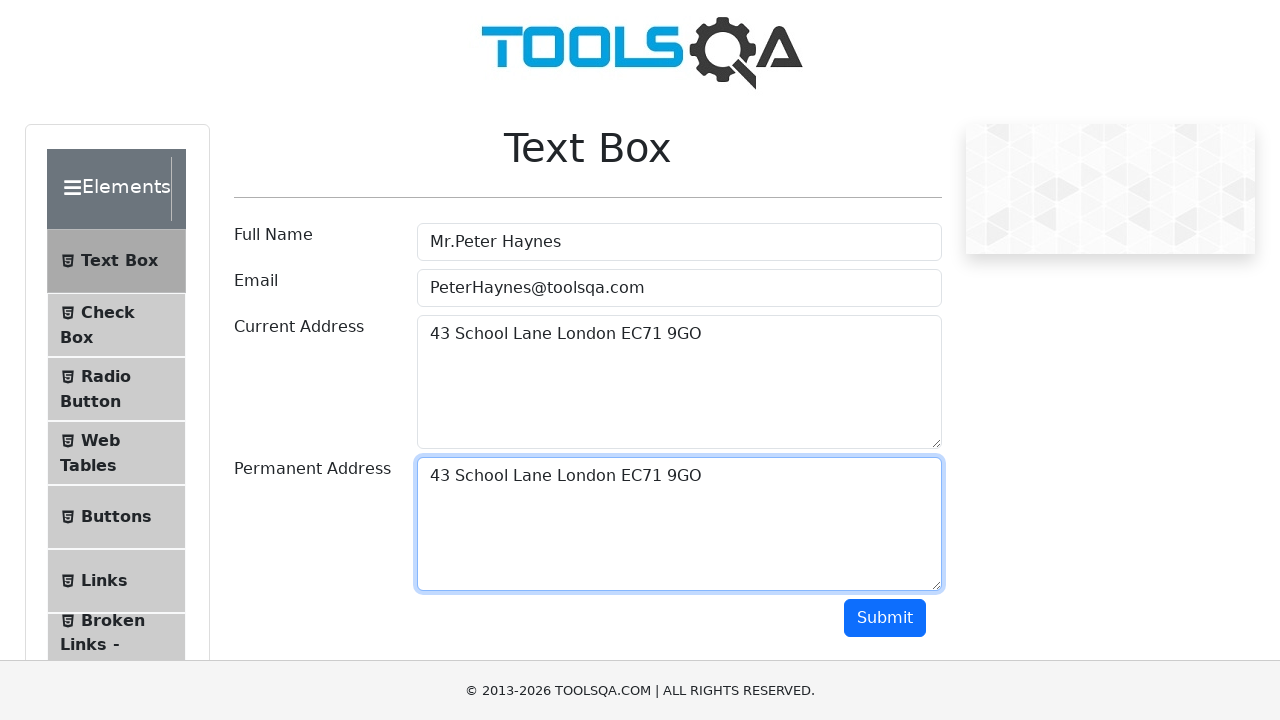

Retrieved permanent address value for verification
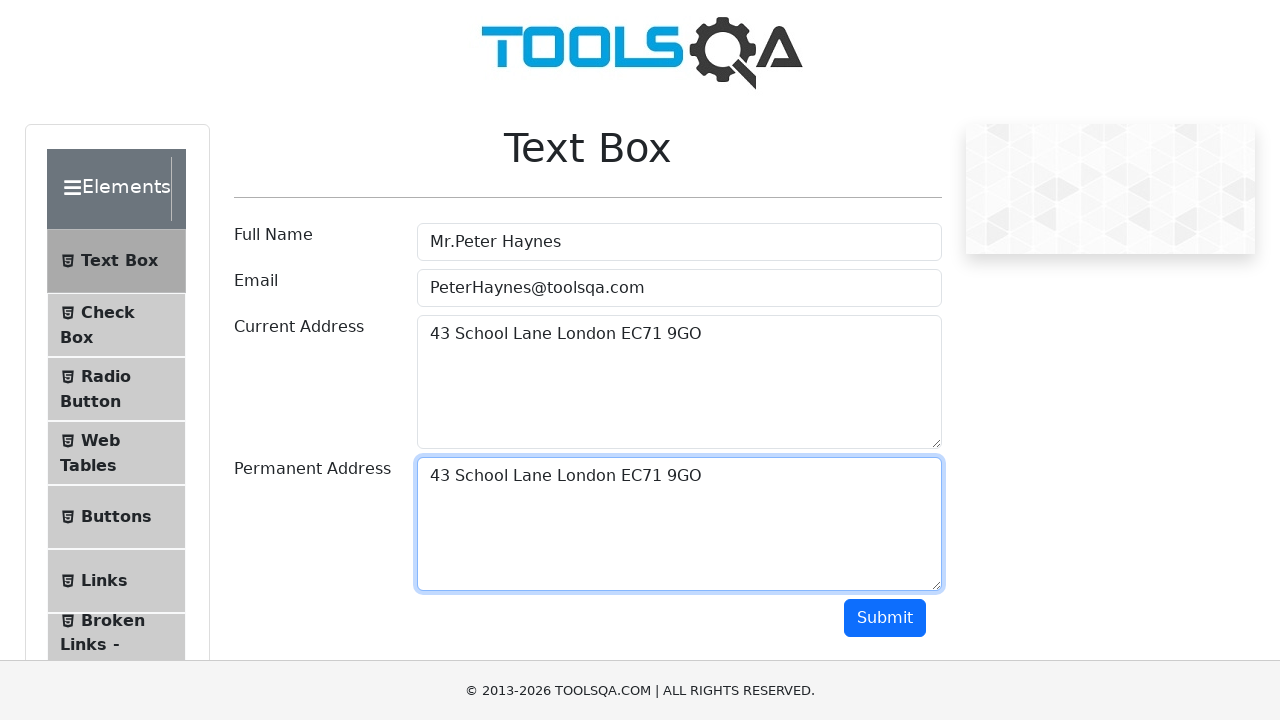

Assertion passed: current and permanent addresses match
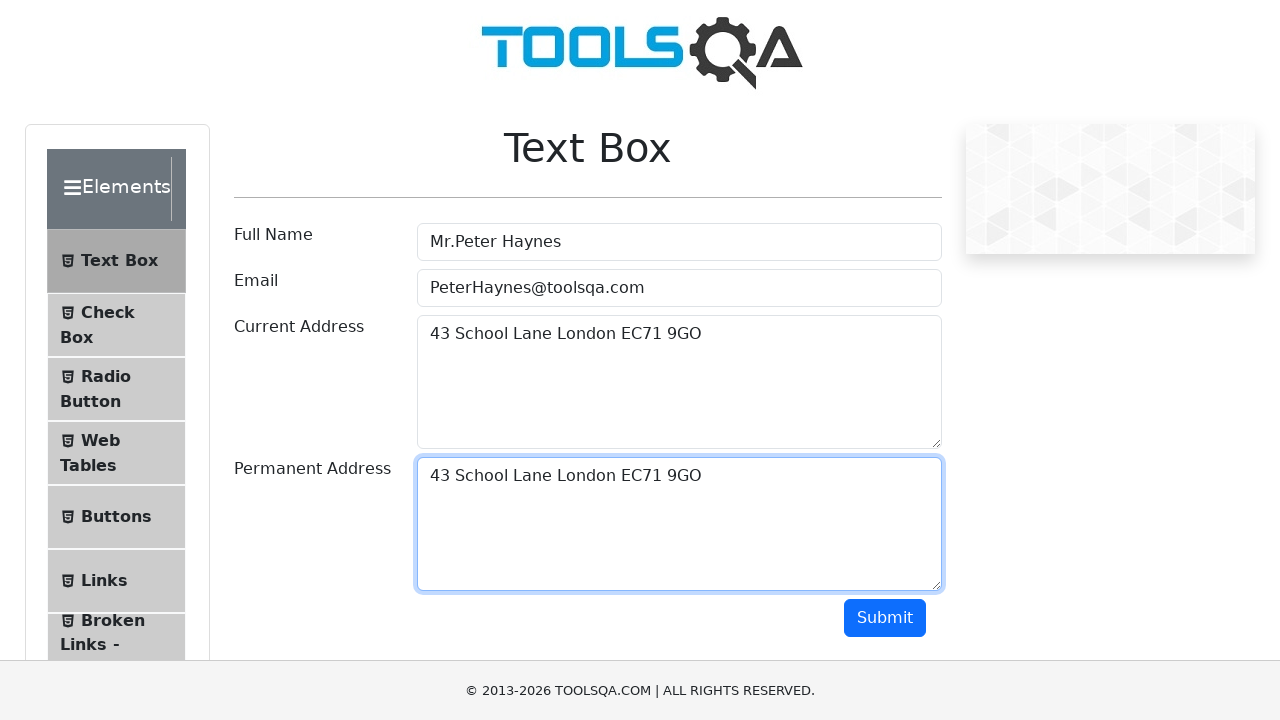

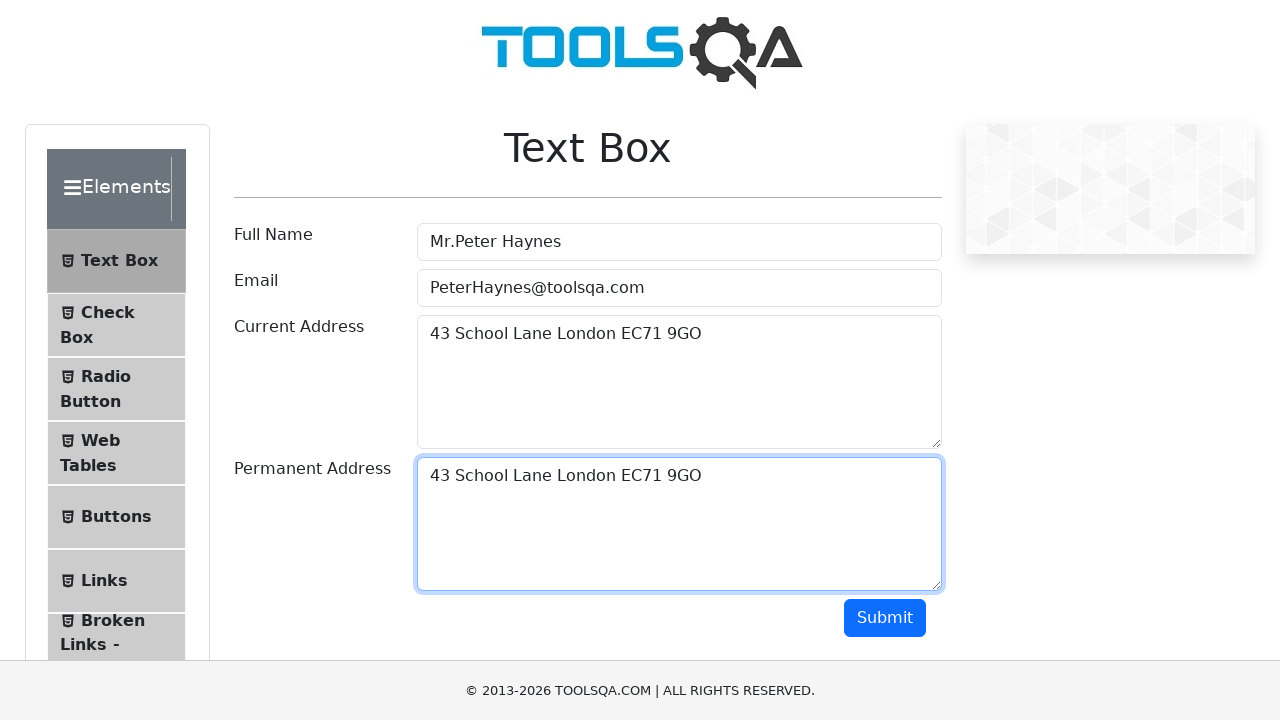